Tests JavaScript alert handling by filling a name field, clicking an alert button, and accepting the alert popup on a practice automation site.

Starting URL: https://rahulshettyacademy.com/AutomationPractice/

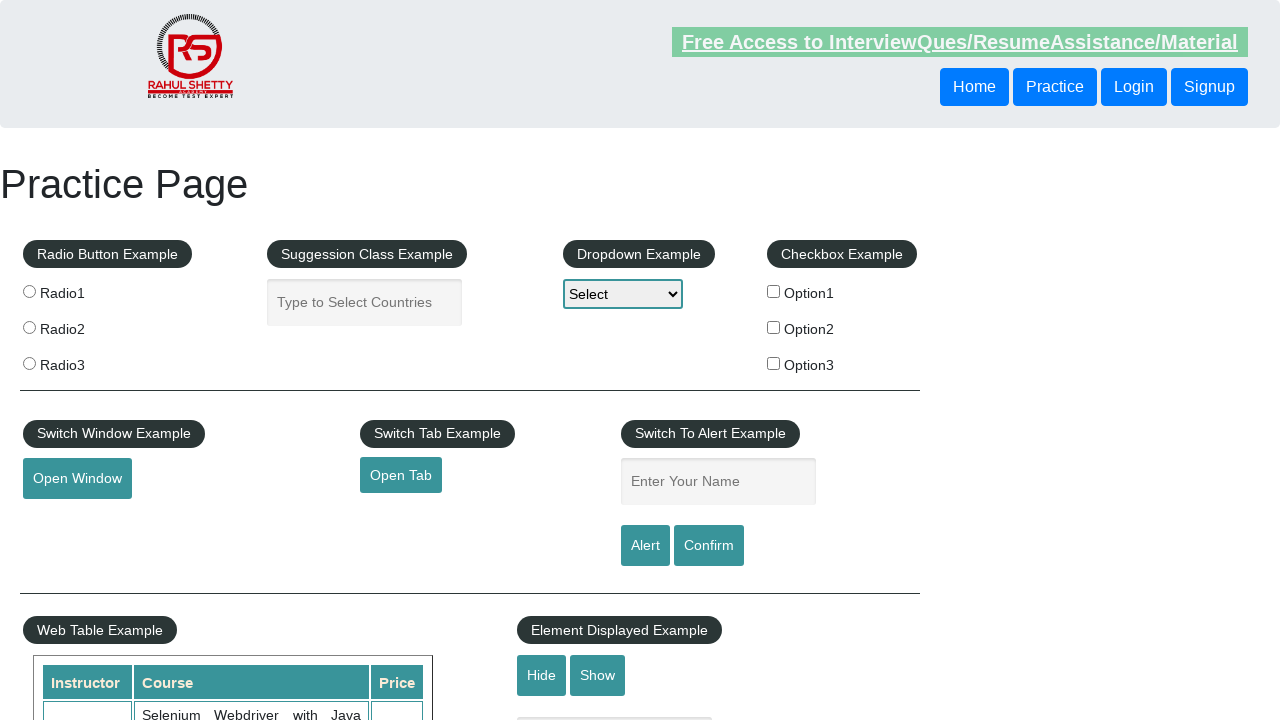

Filled name field with 'Ashlesha' on #name
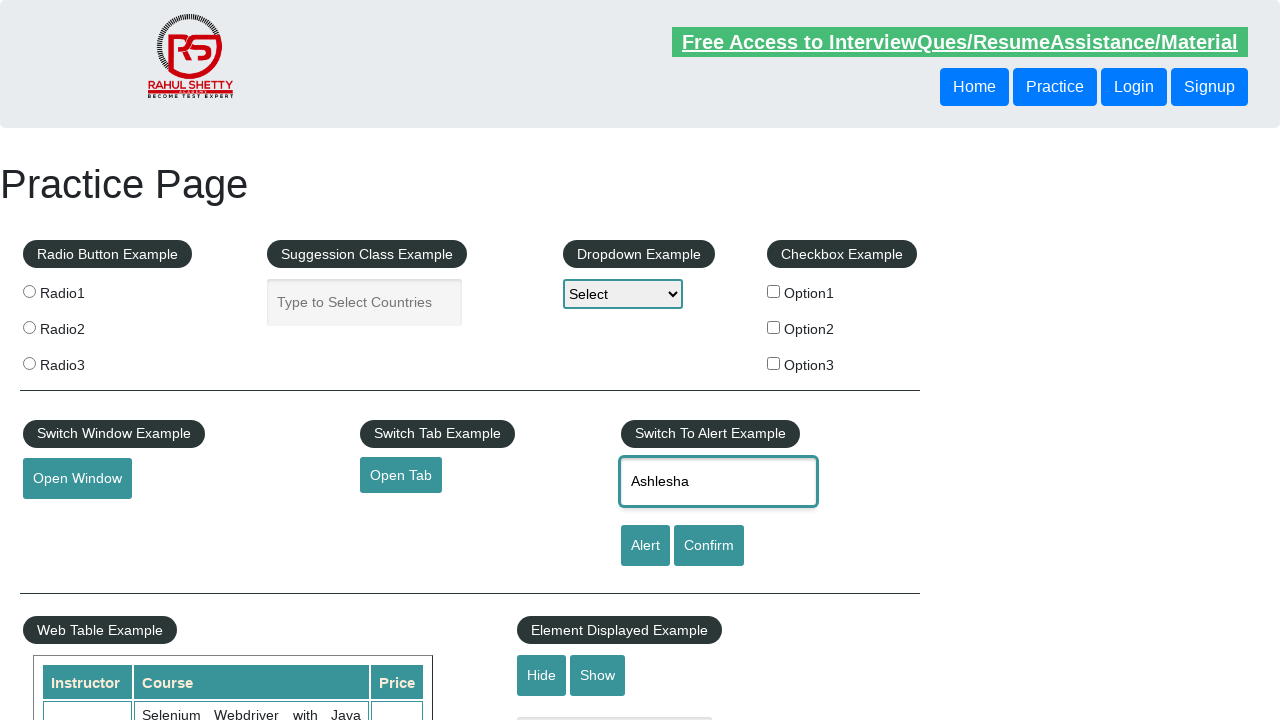

Set up dialog handler to accept alerts
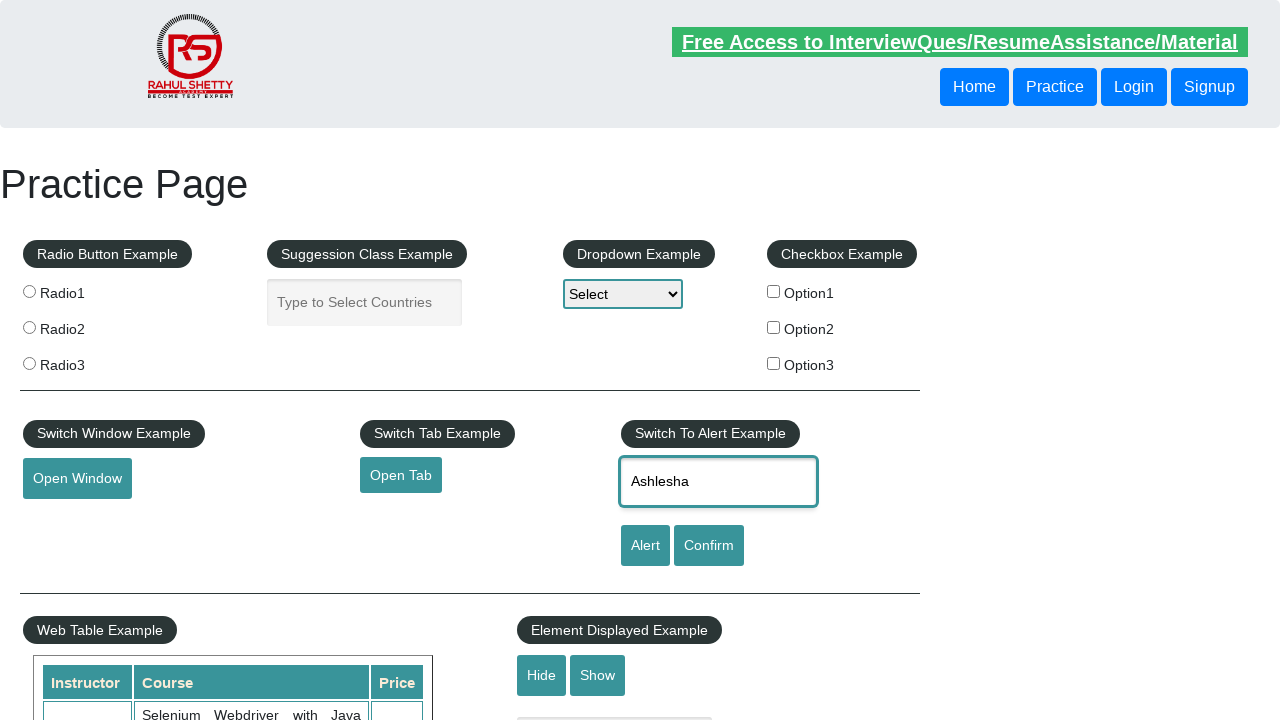

Clicked alert button to trigger JavaScript alert at (645, 546) on #alertbtn
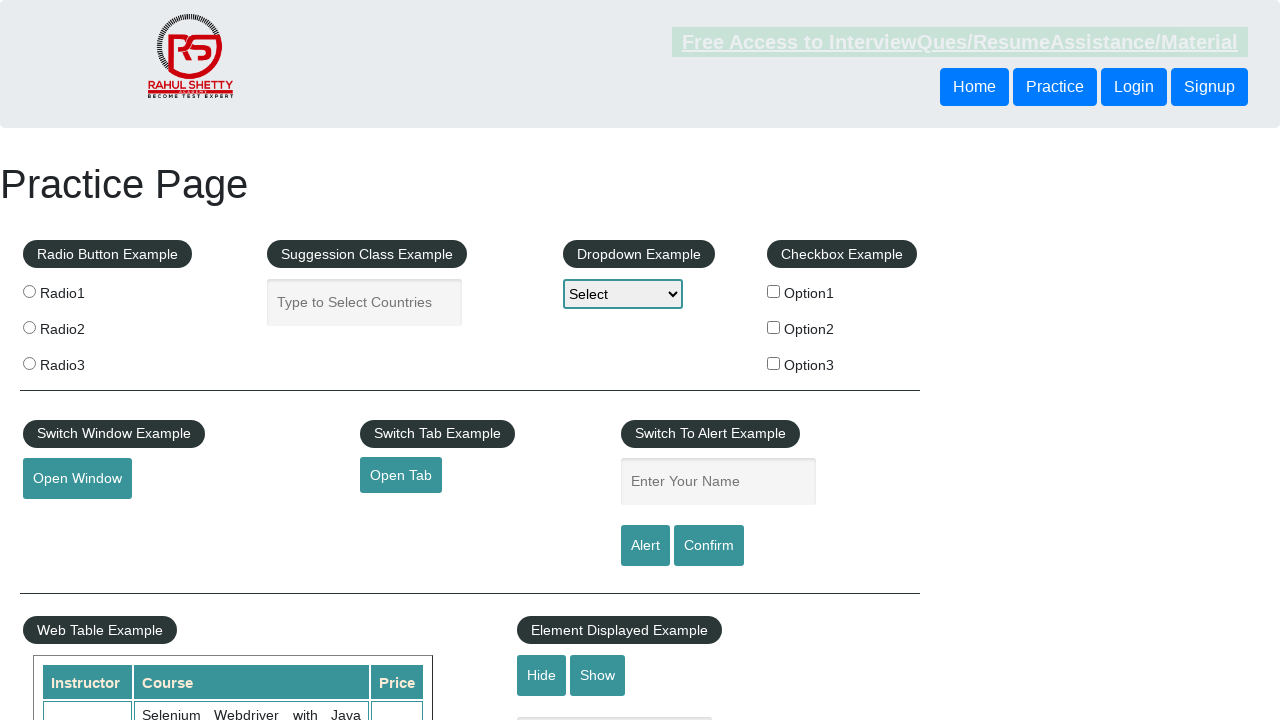

Waited 500ms for alert dialog to be processed
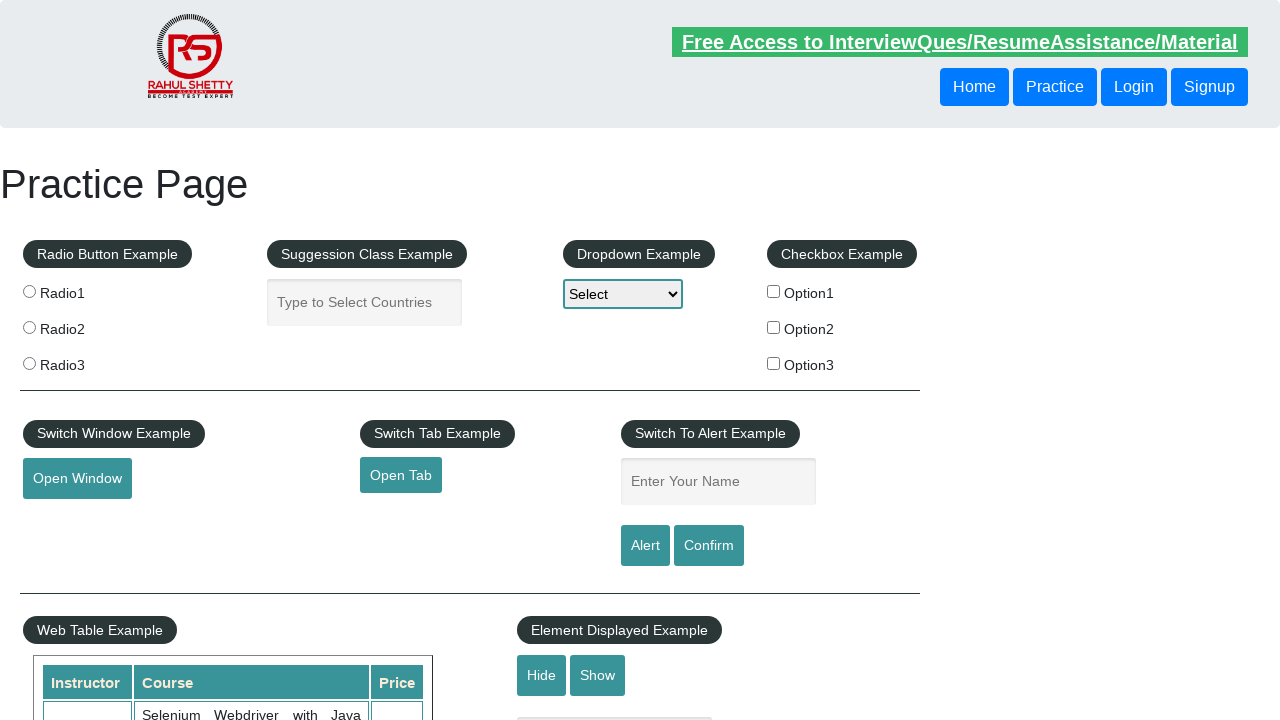

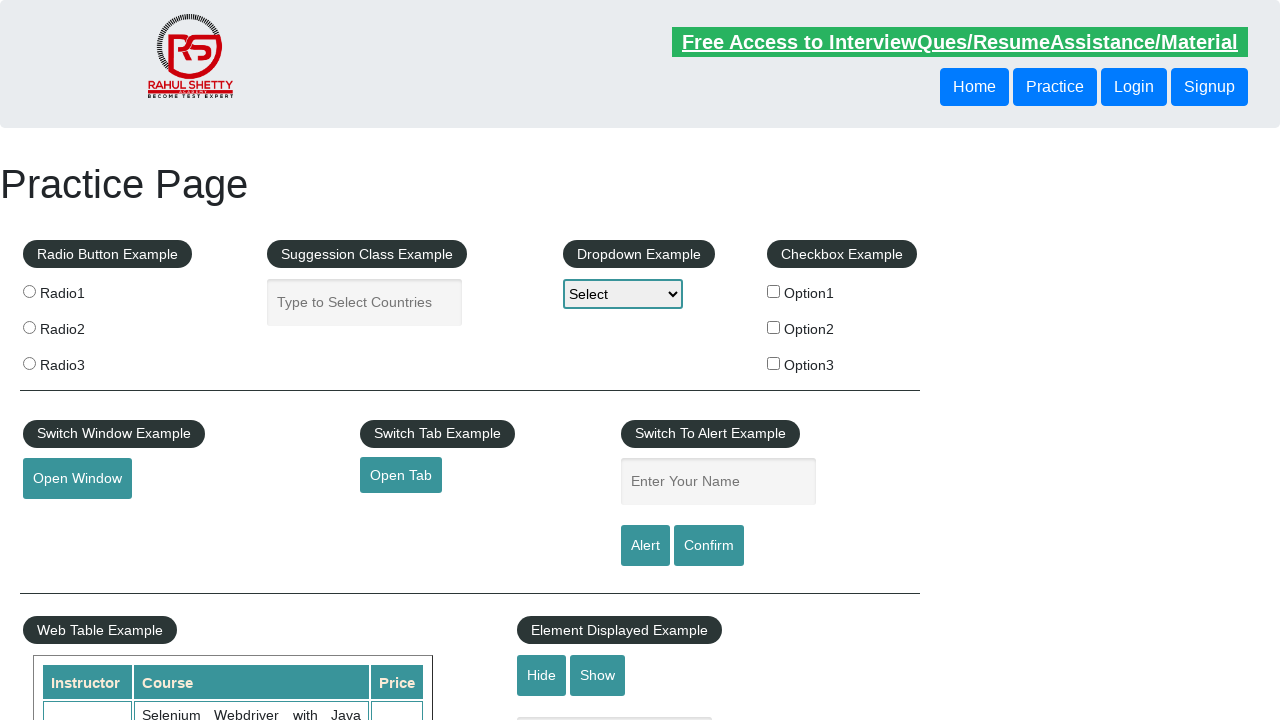